Tests iframe handling by switching between multiple frames on a practice page, selecting dropdown options in Frame 1 and Frame 2, clicking a link in Frame 2, and entering text in Frame 3.

Starting URL: https://www.hyrtutorials.com/p/frames-practice.html

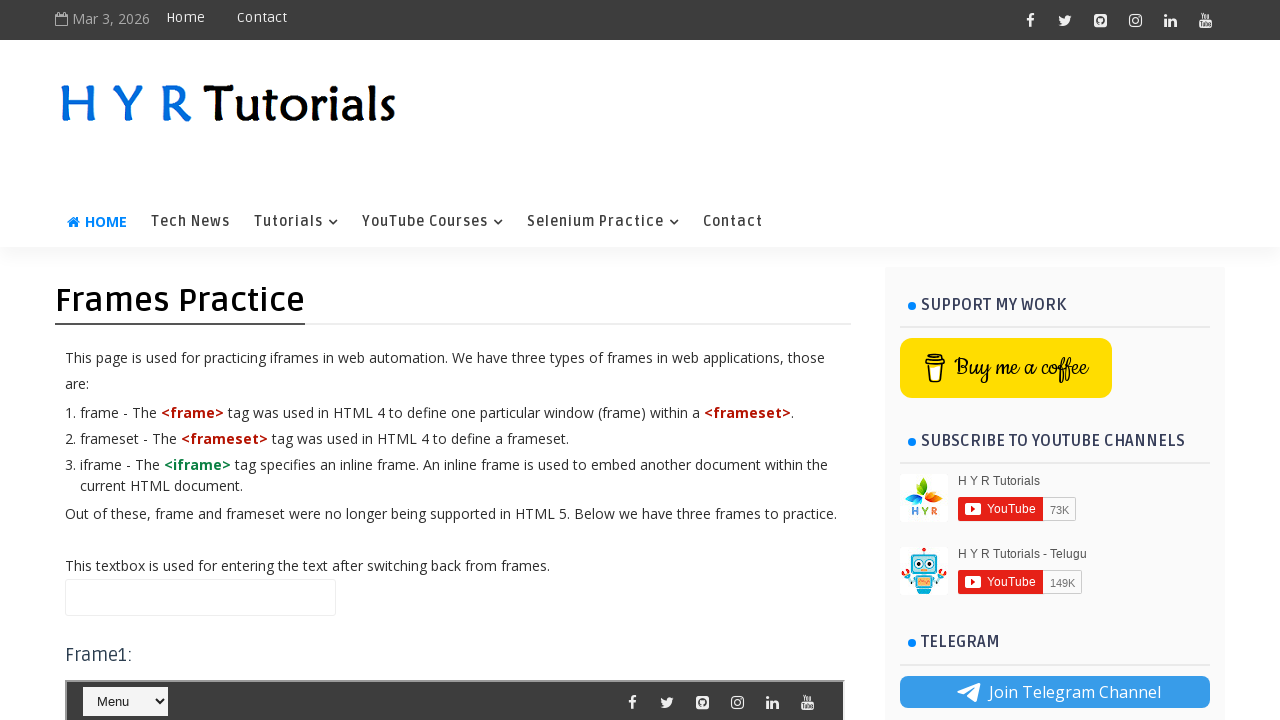

Scrolled down 700px to view frames
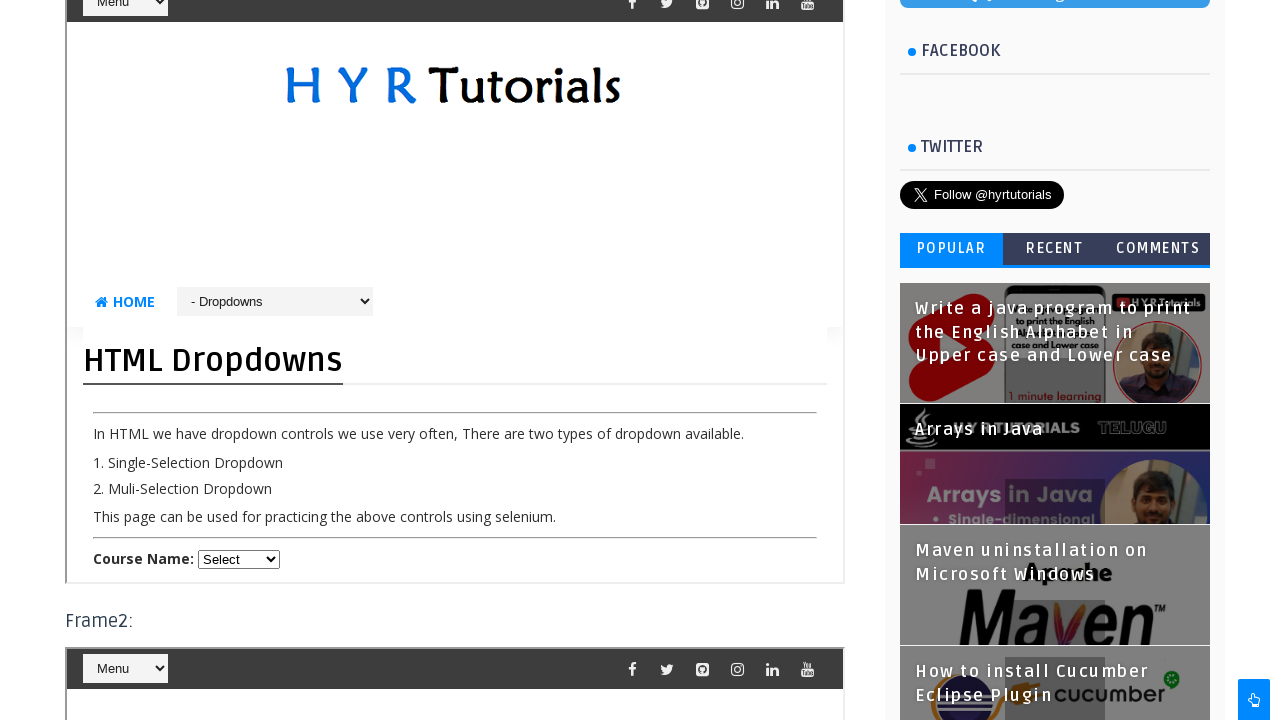

Located Frame 1 element
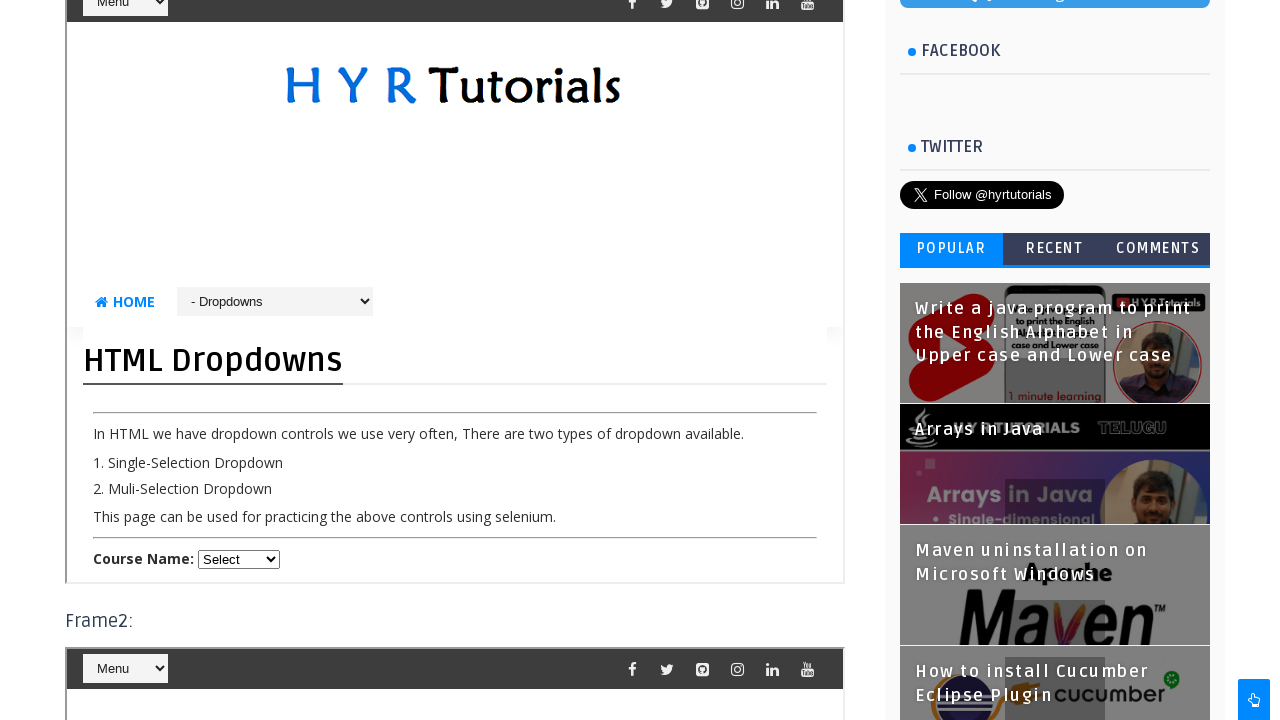

Clicked dropdown in Frame 1 at (275, 301) on #frm1 >> internal:control=enter-frame >> #selectnav1
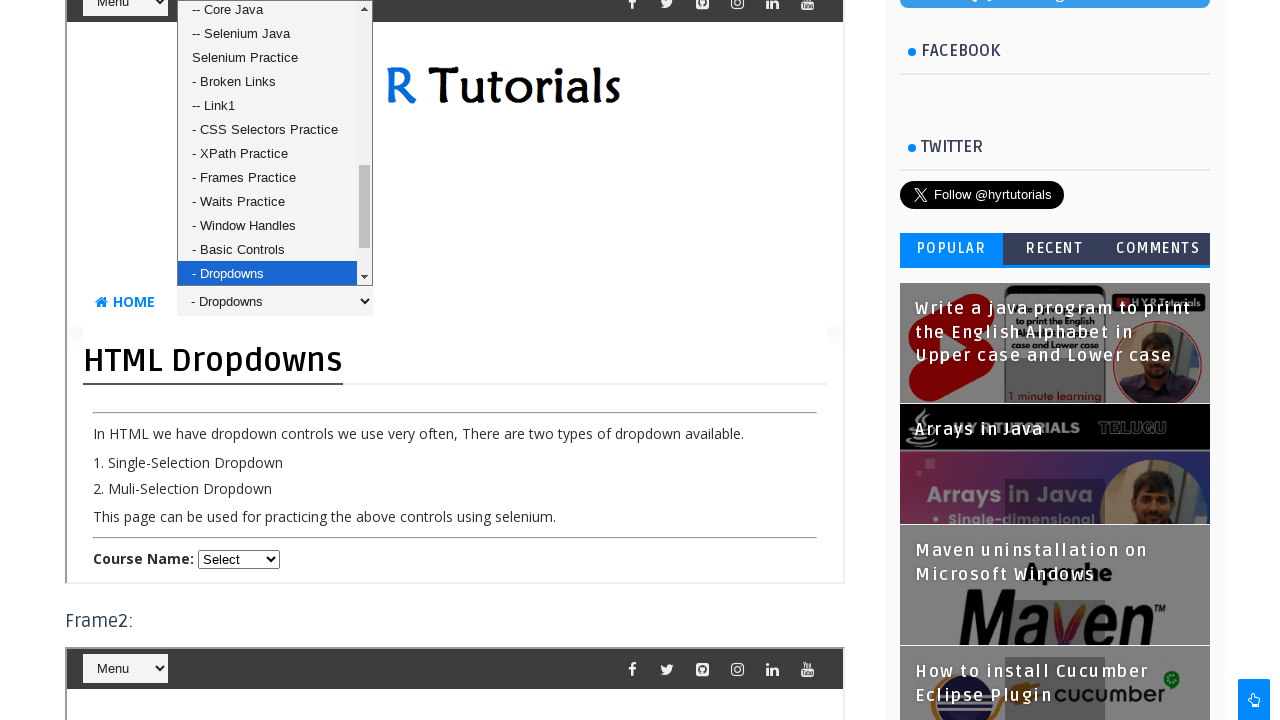

Selected Java option from Frame 1 dropdown on #frm1 >> internal:control=enter-frame >> #selectnav1
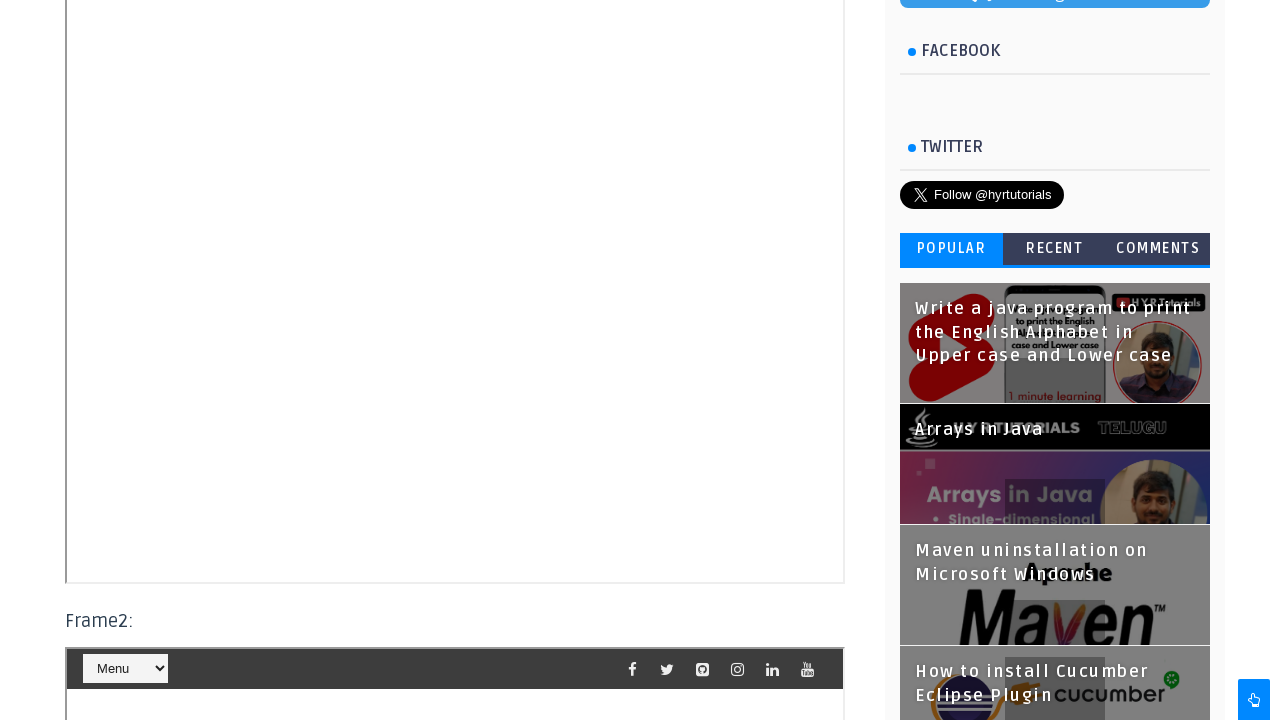

Scrolled down 800px to view Frame 2
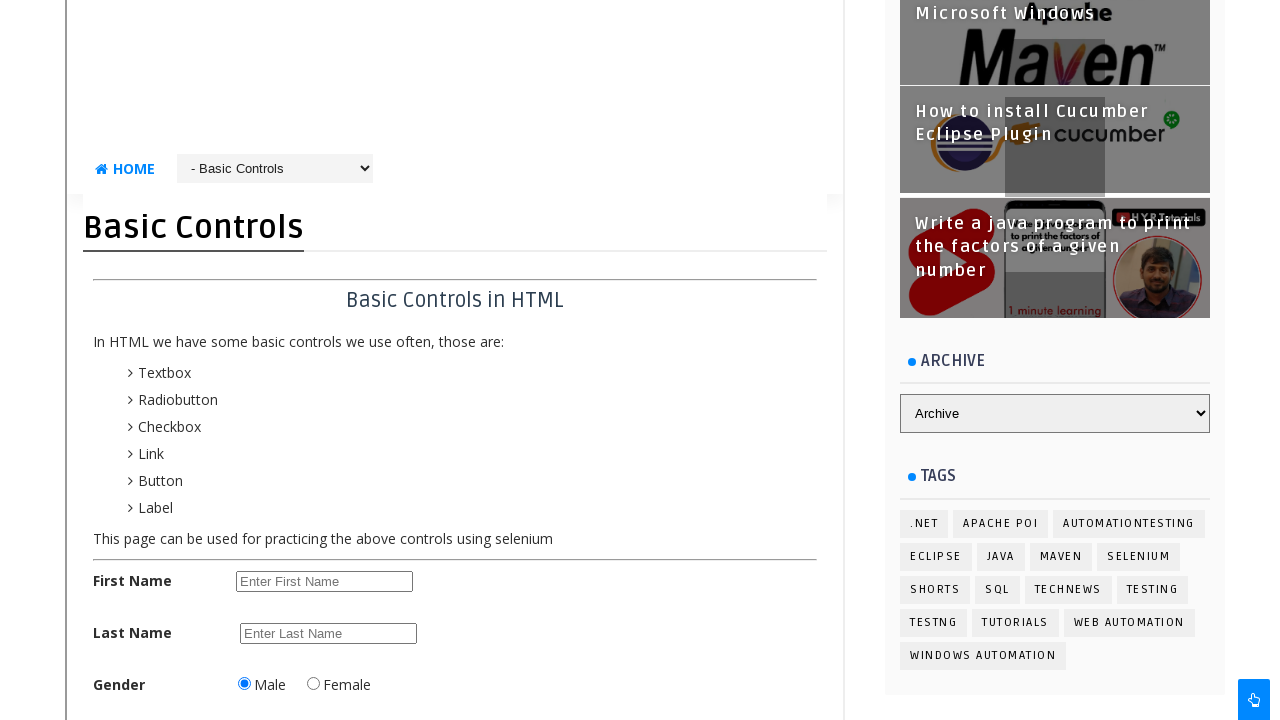

Located Frame 2 element
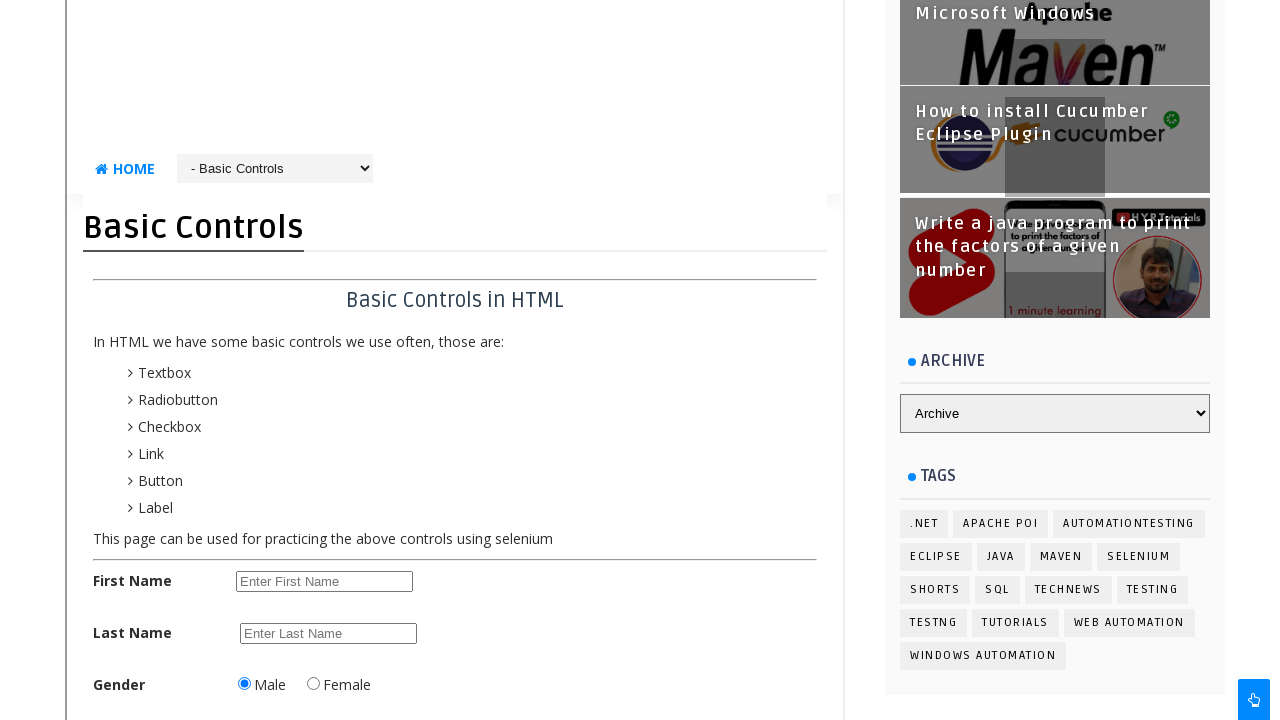

Clicked dropdown in Frame 2 at (275, 168) on #frm2 >> internal:control=enter-frame >> #selectnav1
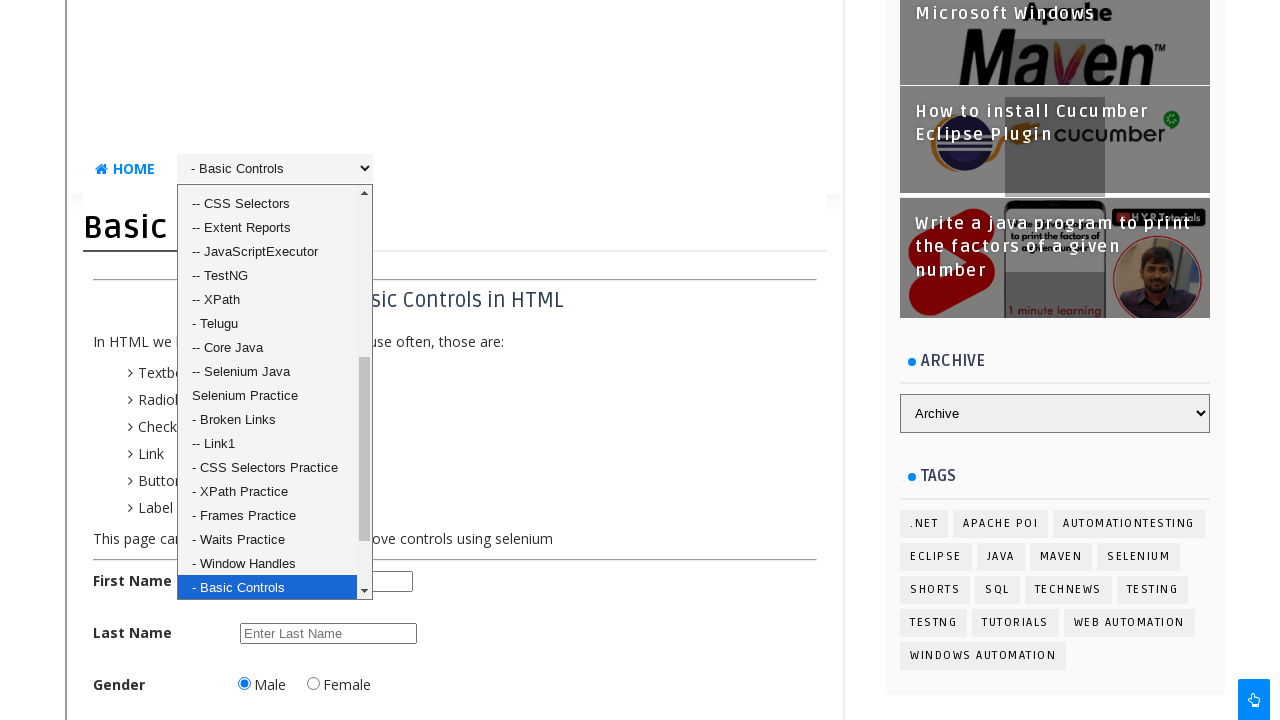

Selected TestNG option from Frame 2 dropdown on #frm2 >> internal:control=enter-frame >> #selectnav1
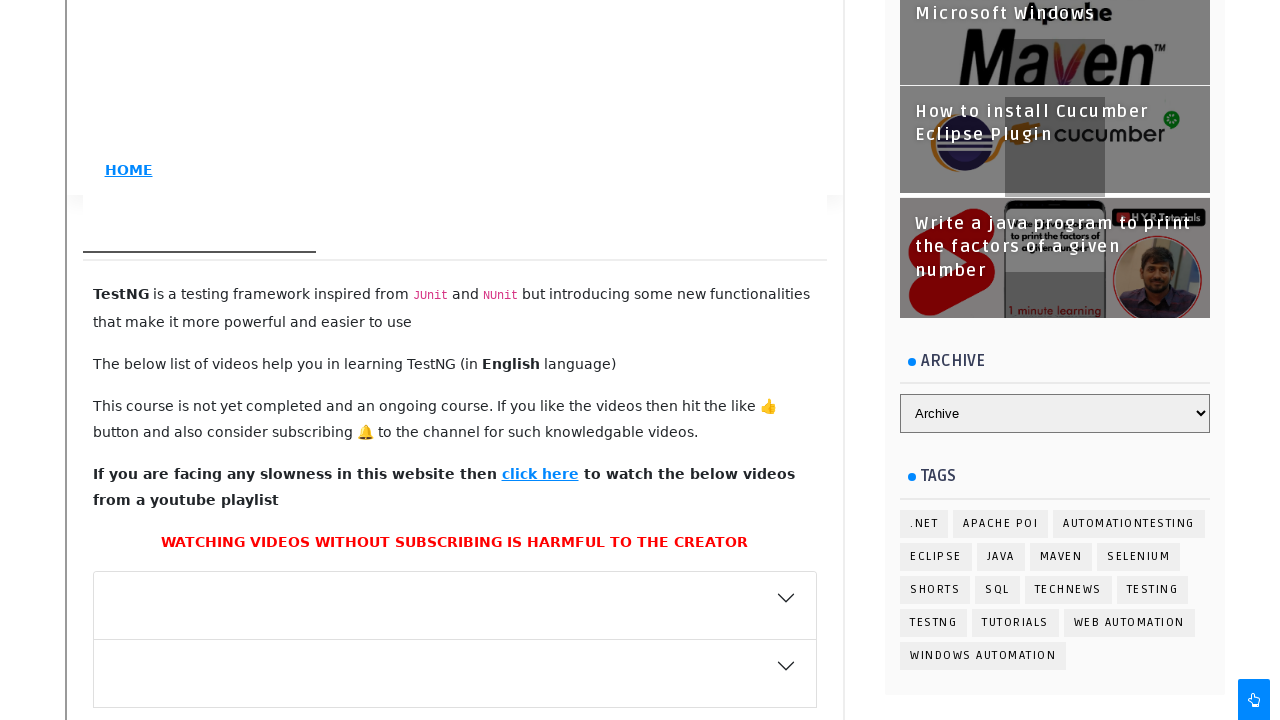

Clicked 'click here' link in Frame 2 at (540, 478) on #frm2 >> internal:control=enter-frame >> text=click here
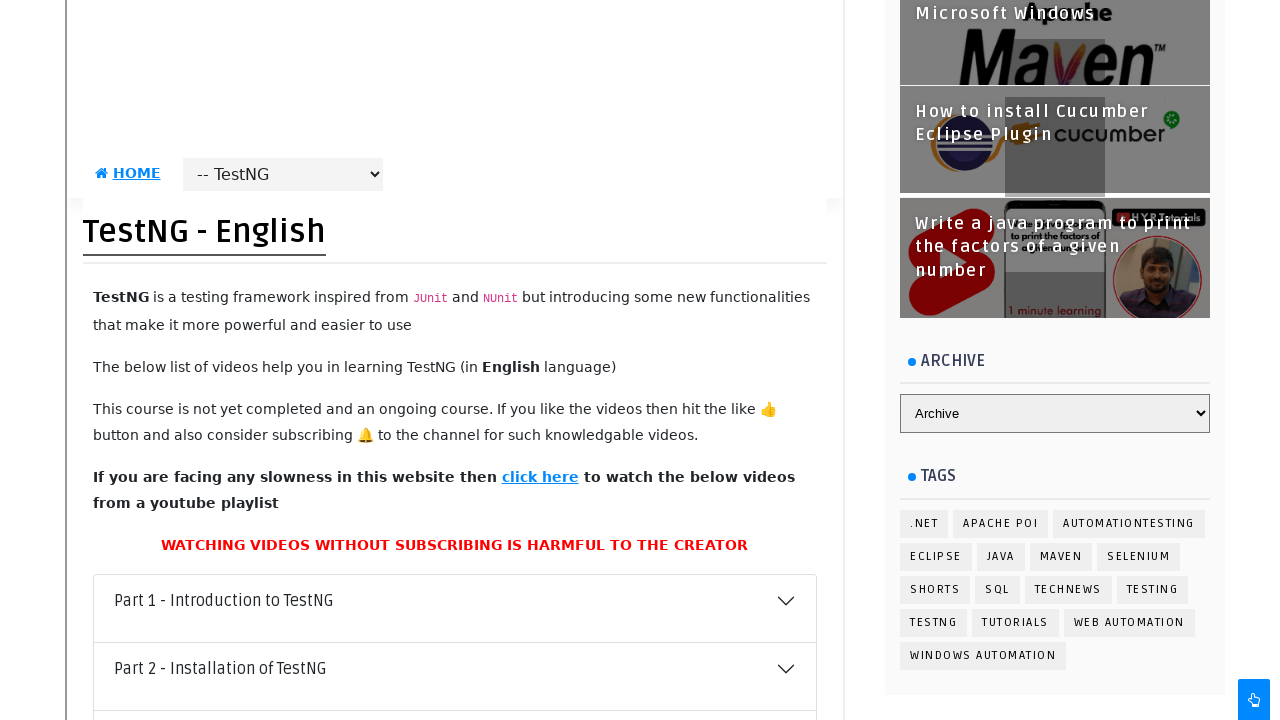

Scrolled down 1000px to view Frame 3
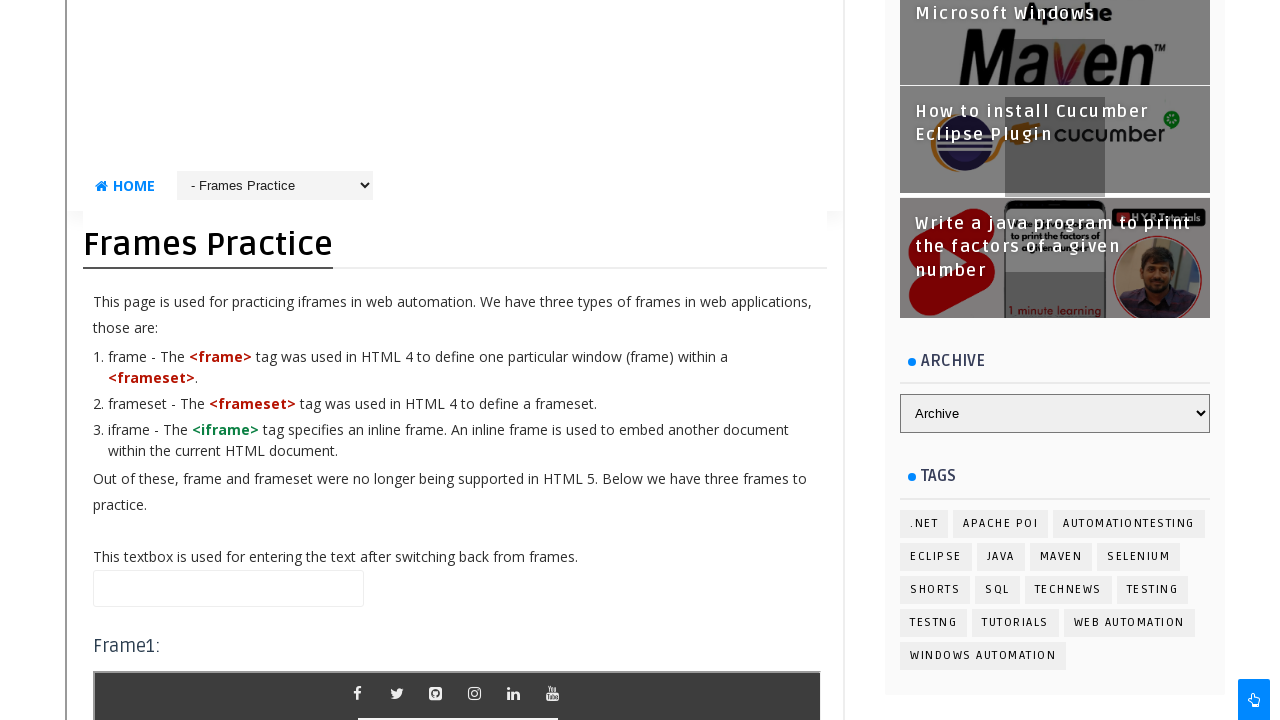

Located Frame 3 element
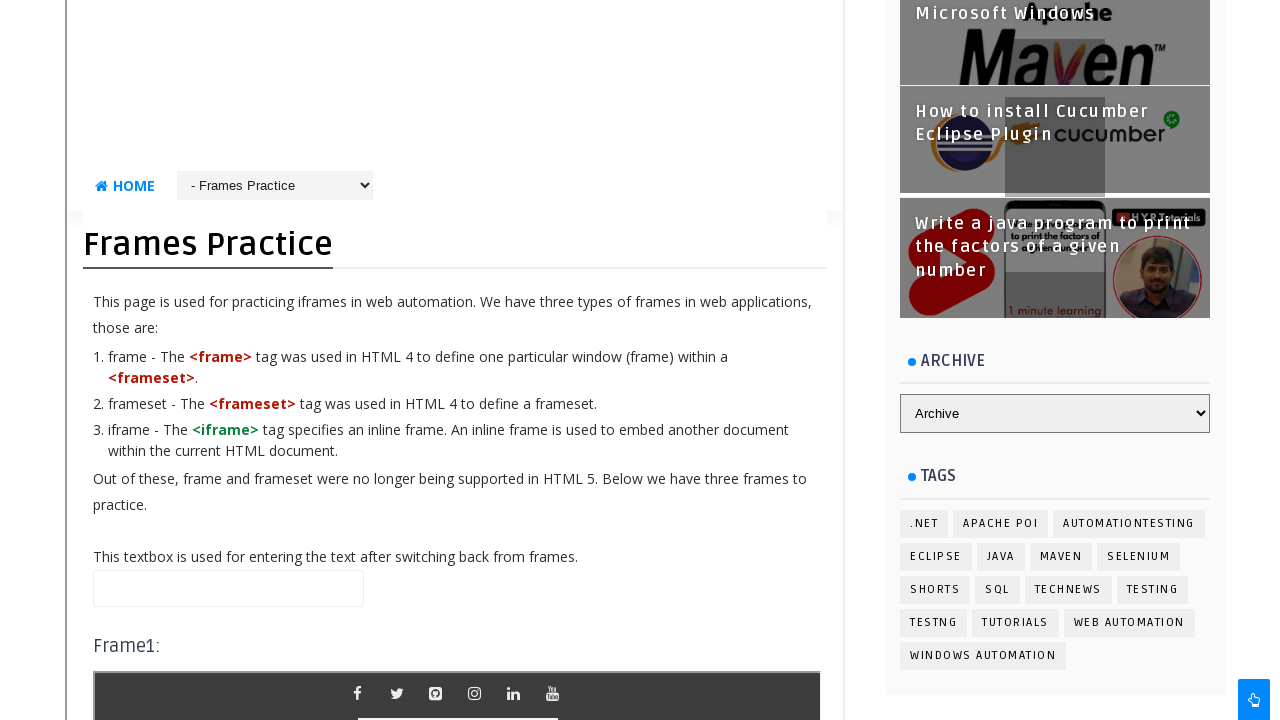

Entered 'Selenium Testing' in name field in Frame 3 on #frm3 >> internal:control=enter-frame >> #name
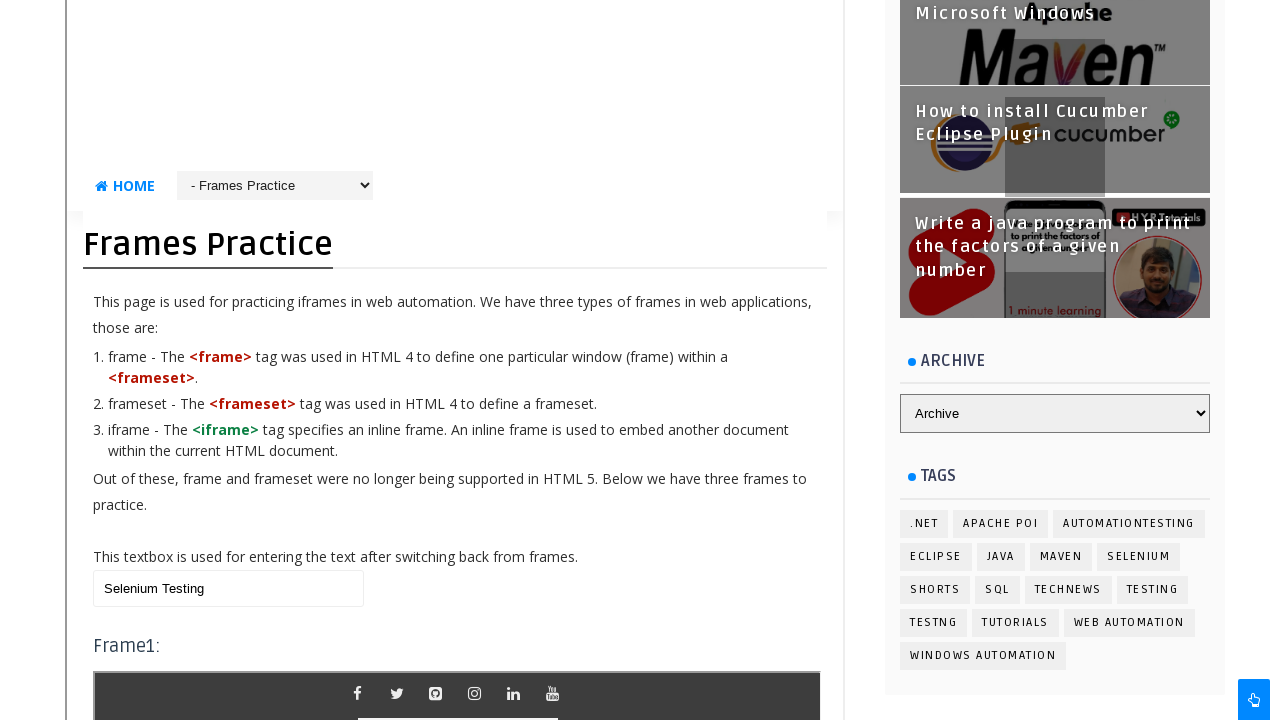

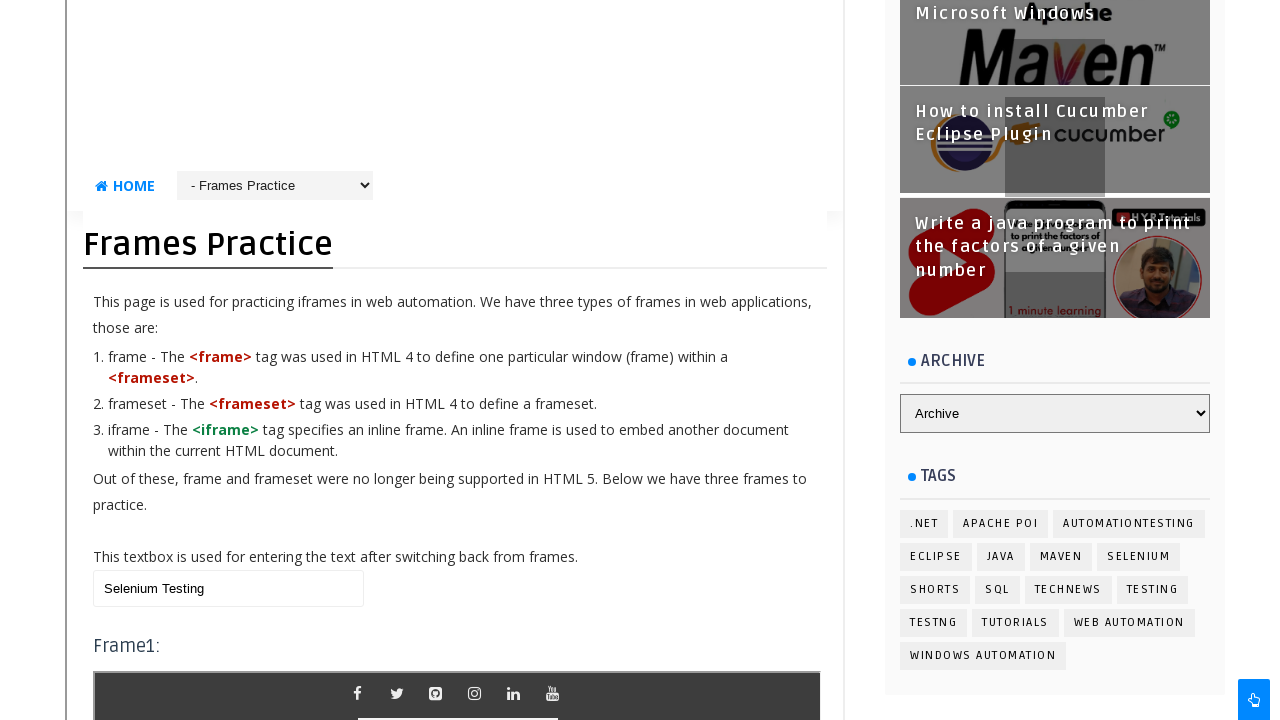